Tests scrolling down a long page by 1000 pixels using JavaScript execution

Starting URL: https://bonigarcia.dev/selenium-webdriver-java/long-page.html

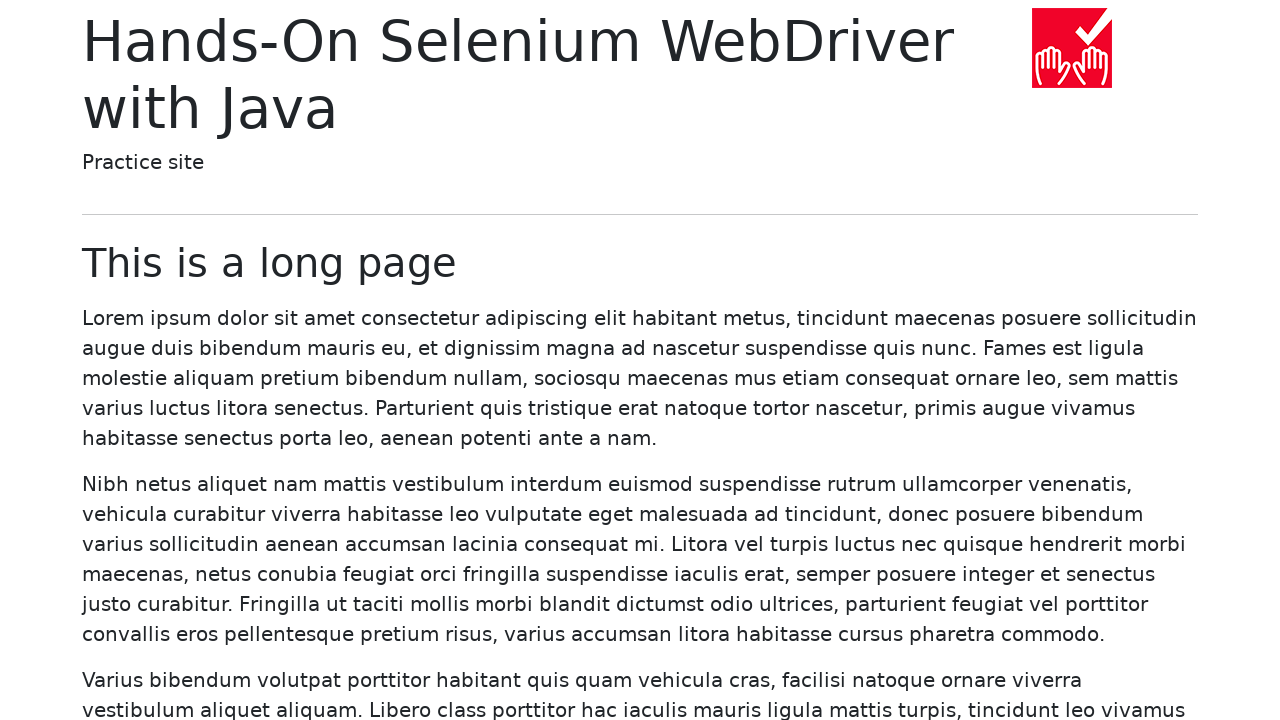

Navigated to long-page.html
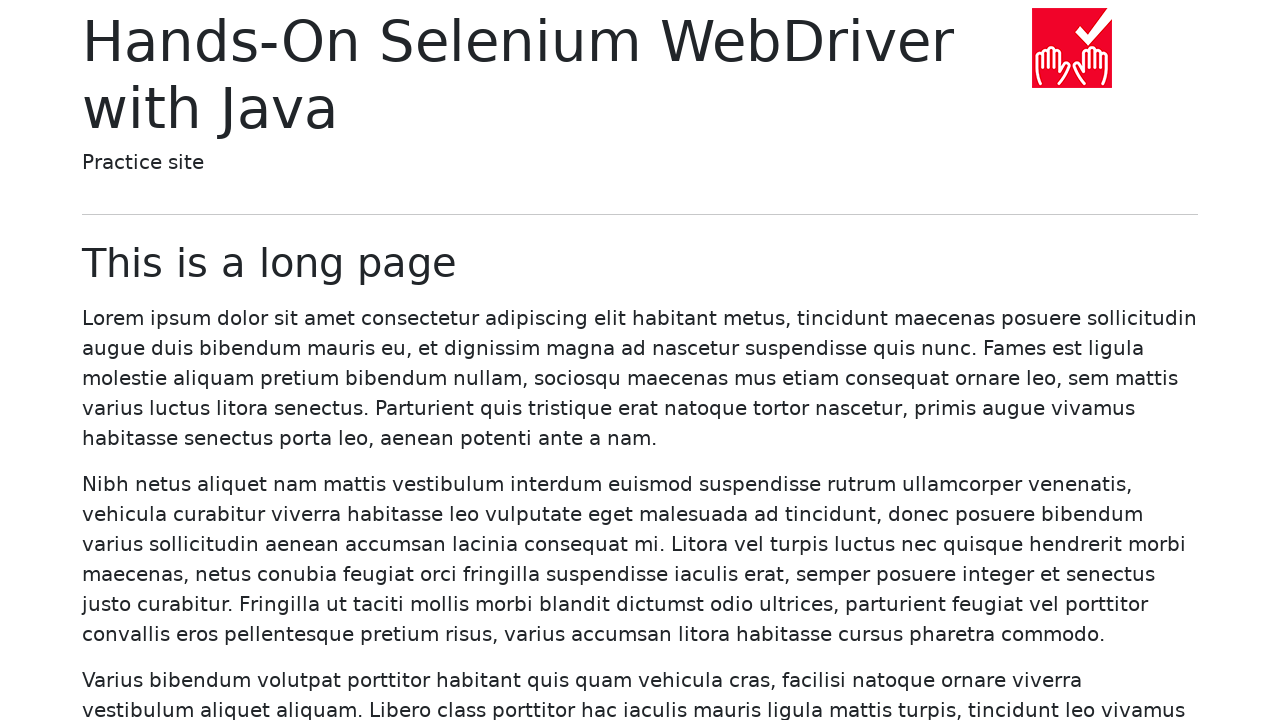

Scrolled down by 1000 pixels using JavaScript execution
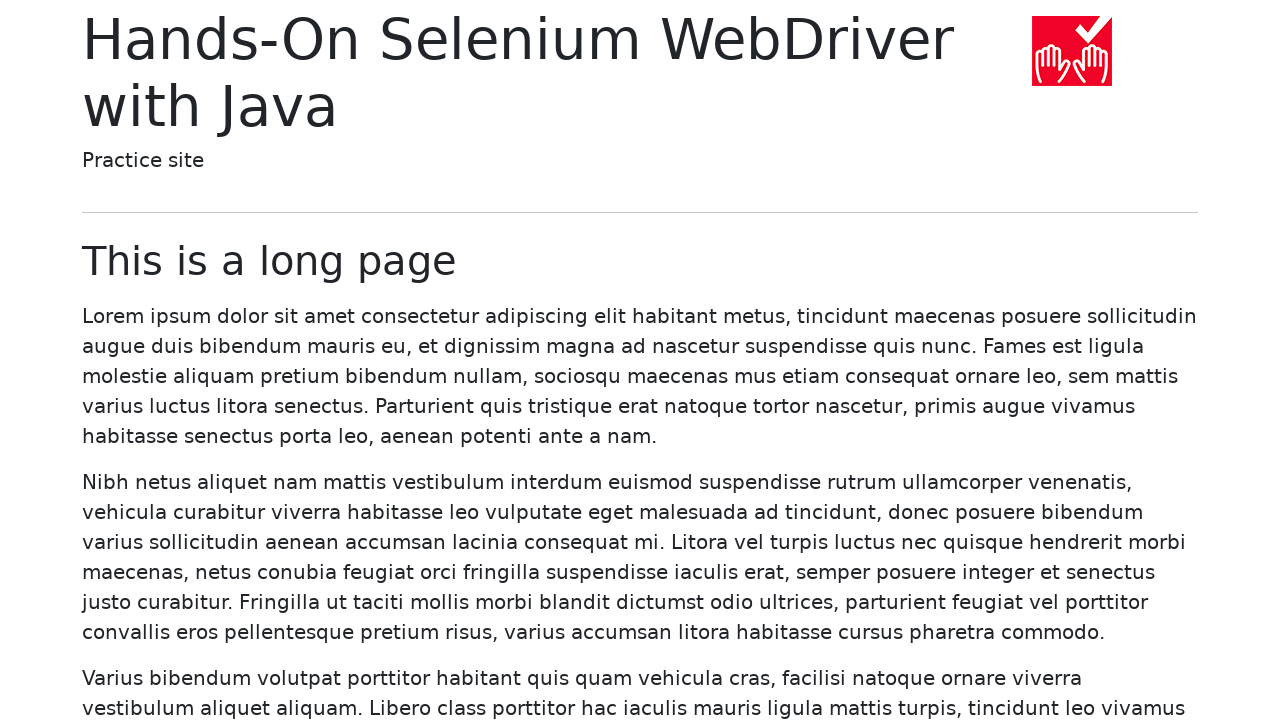

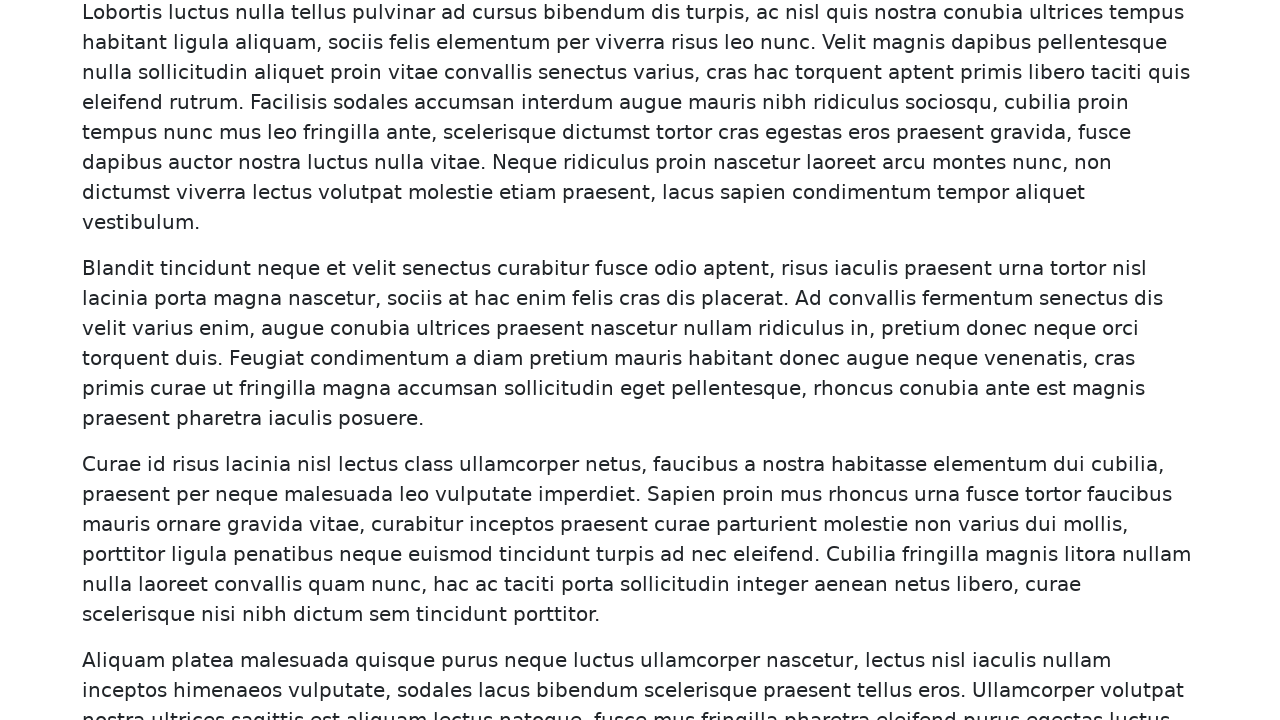